Tests the flight search functionality on Kosova-Fly by selecting one-way trip, choosing departure and arrival airports, setting a departure date, and clicking the search button to view available flights.

Starting URL: https://www.kosova-fly.de/

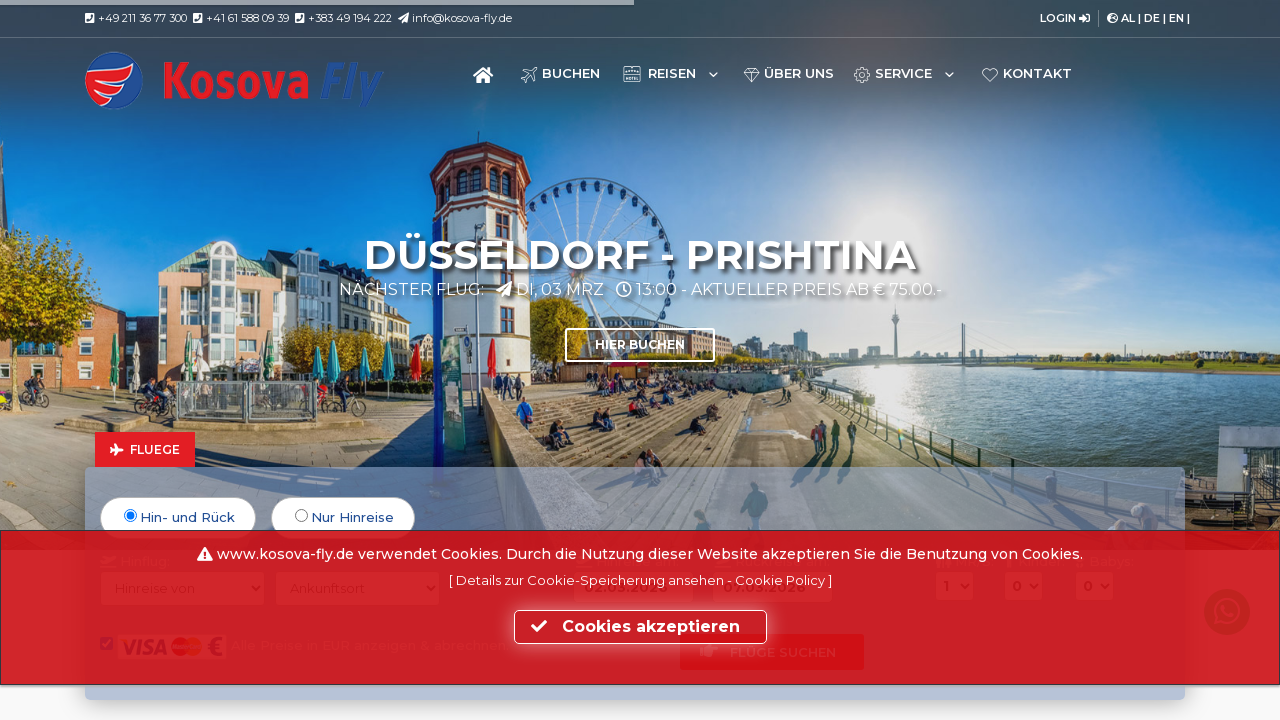

Selected one-way trip option at (302, 516) on input[value="ow"]
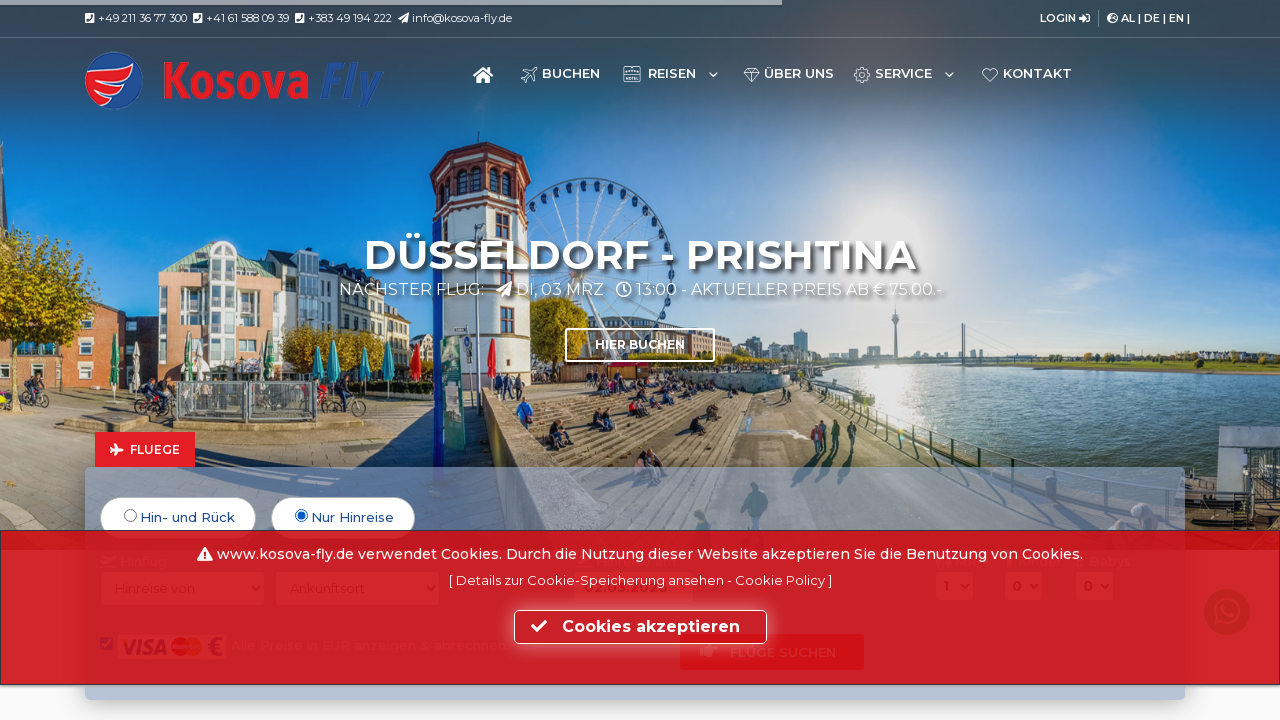

Selected Pristina (PRN) as departure airport on select[name="VON"]
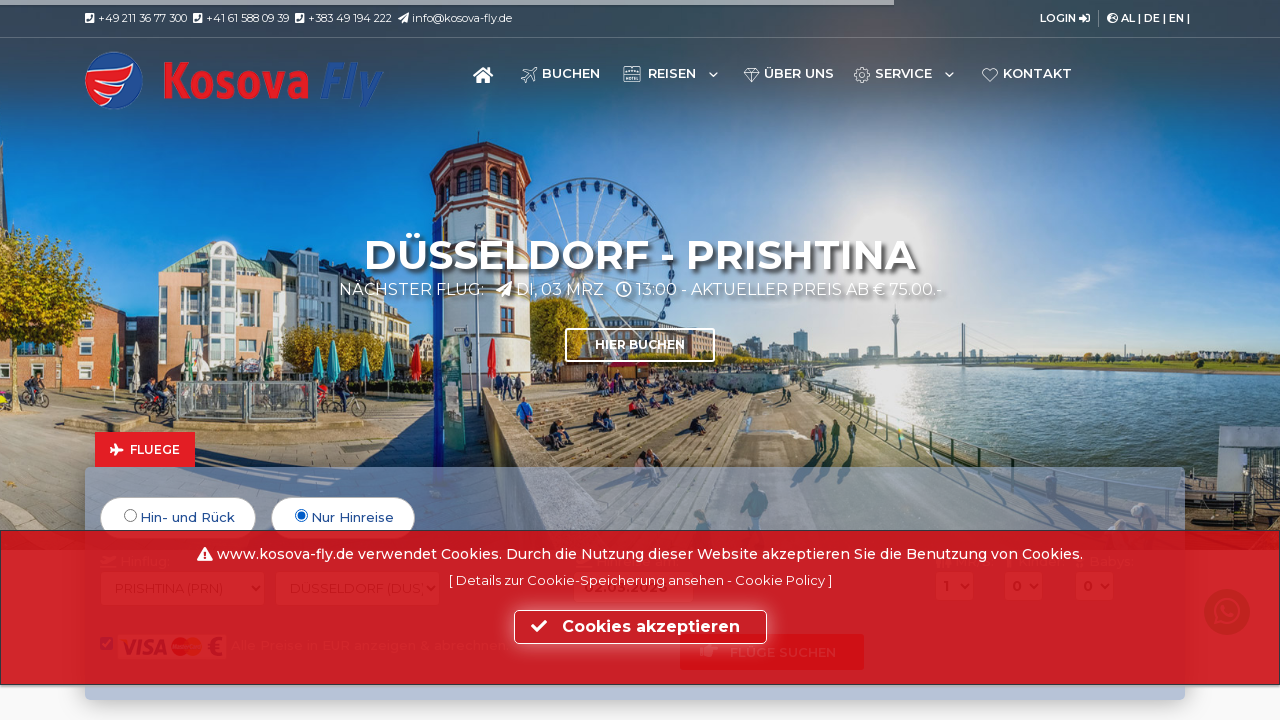

Selected Dusseldorf (DUS) as arrival airport on select[name="NACH"]
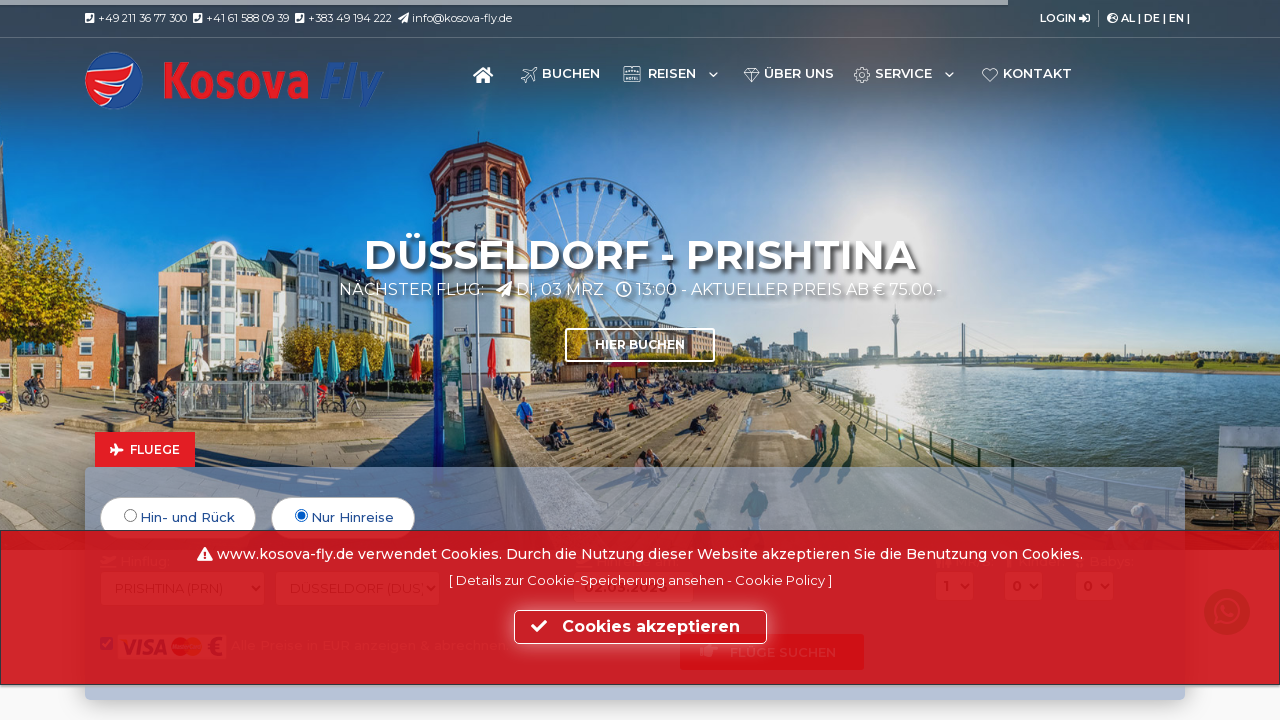

Set departure date to 15.02 on input[name="DATUM_HIN"]
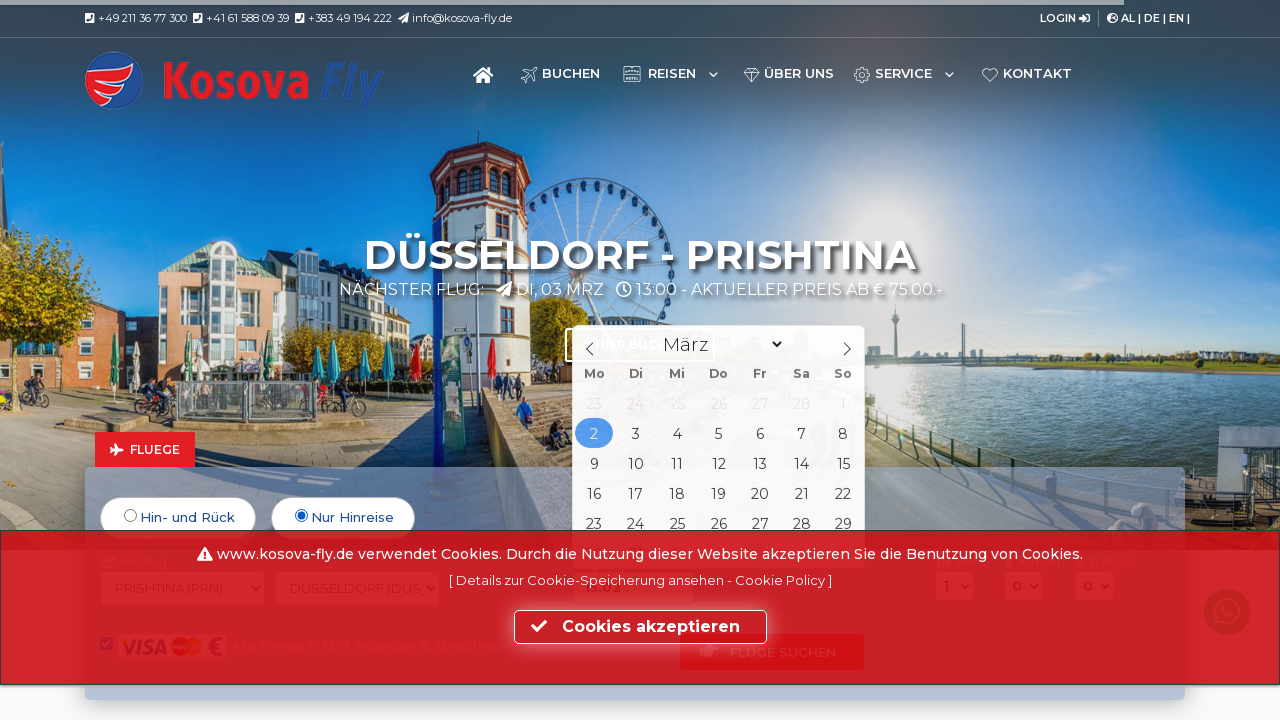

Search button became visible
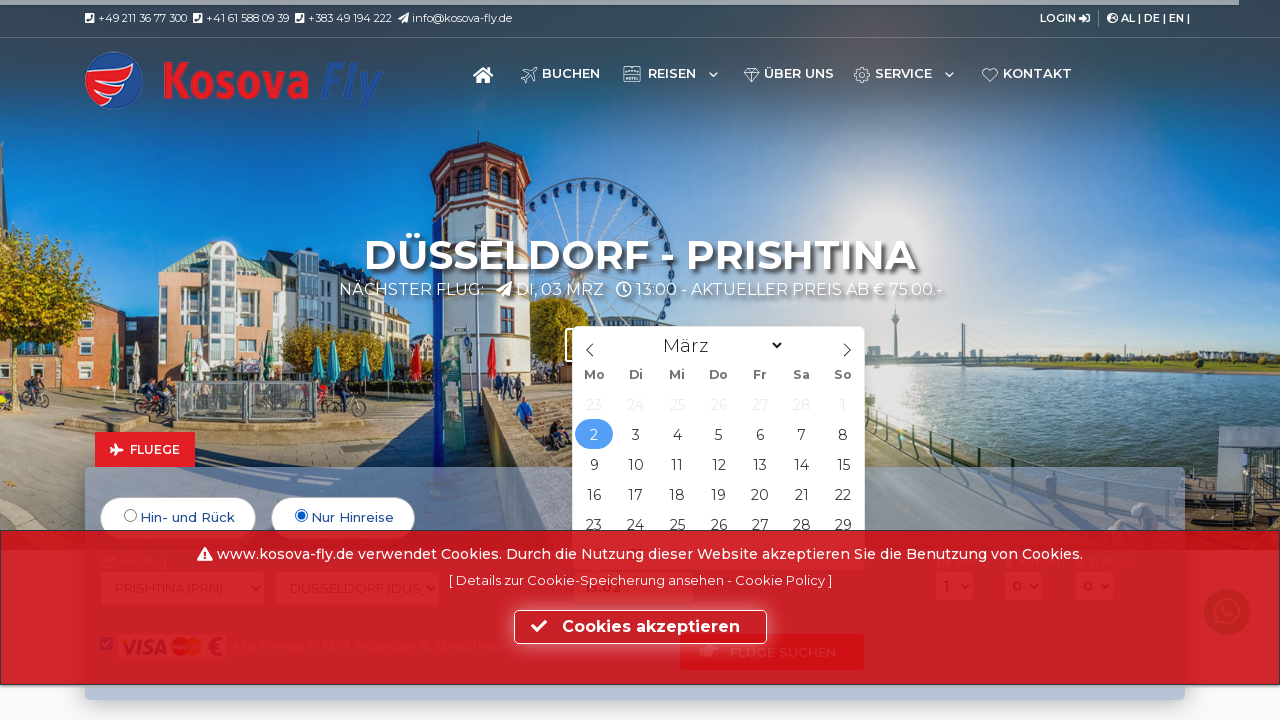

Clicked search button to find available flights at (772, 361) on a#buchen_aktion
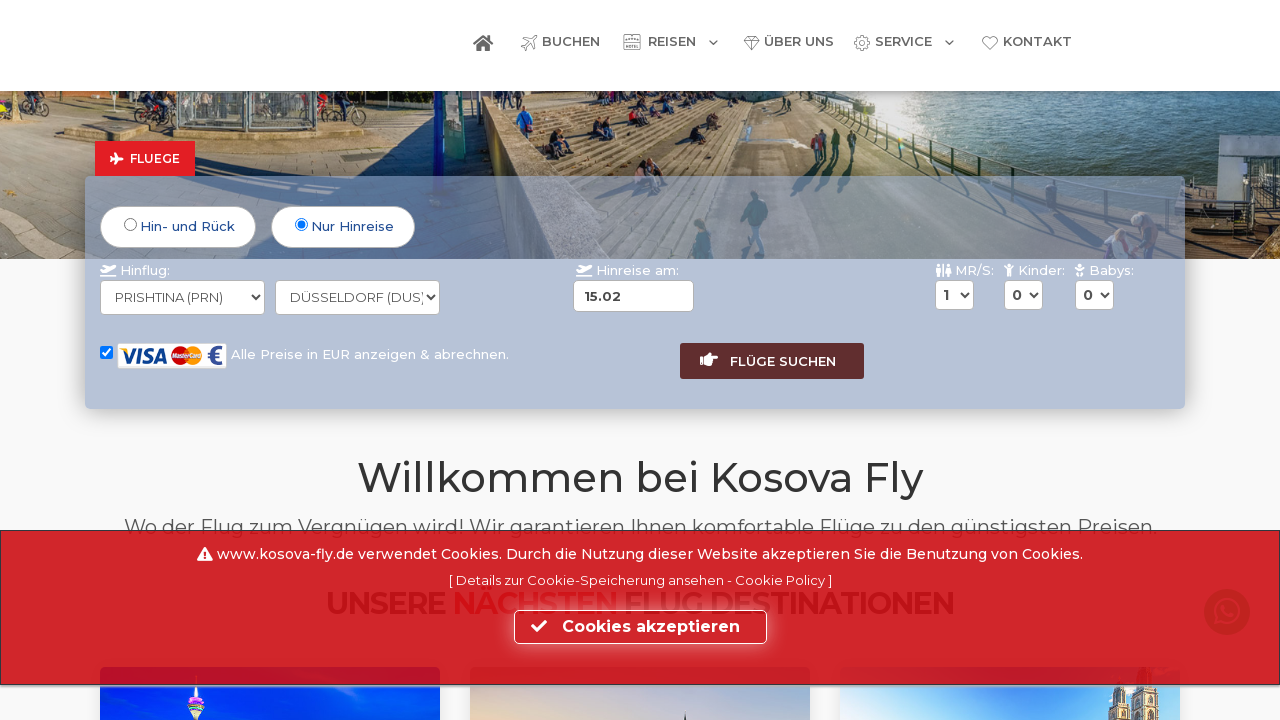

Results page loaded with network idle
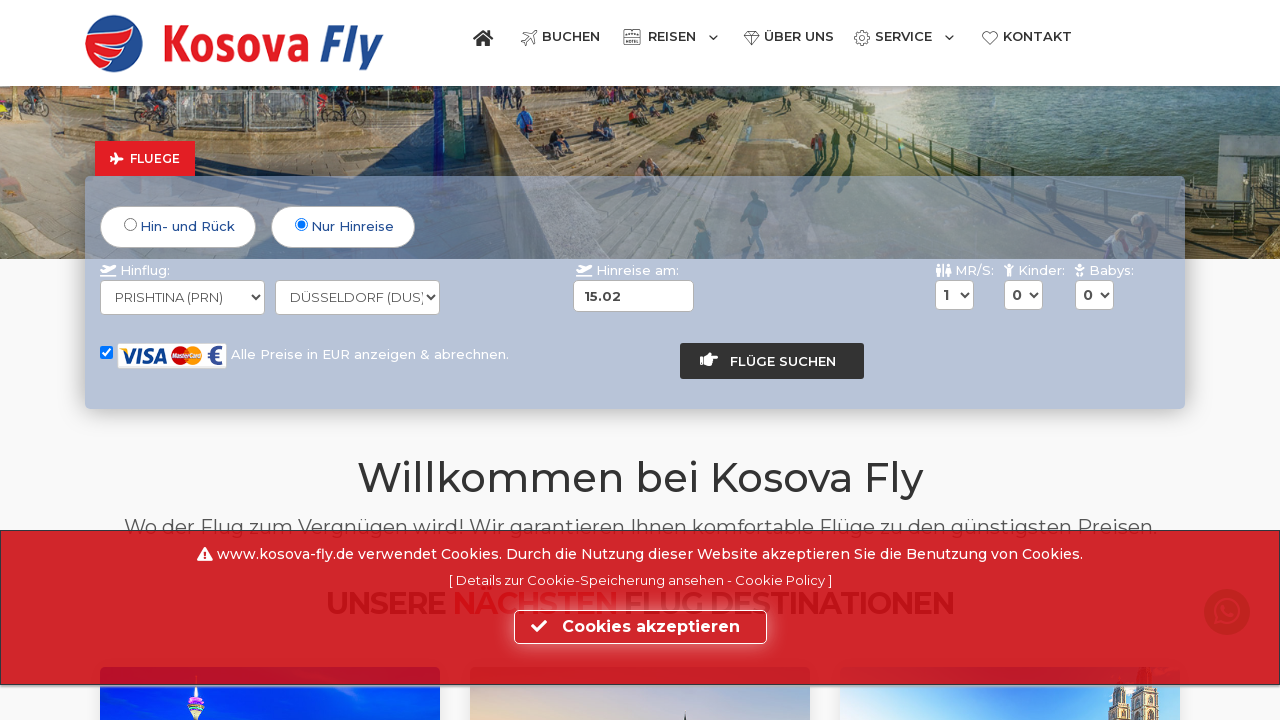

Flight results table displayed with available flights
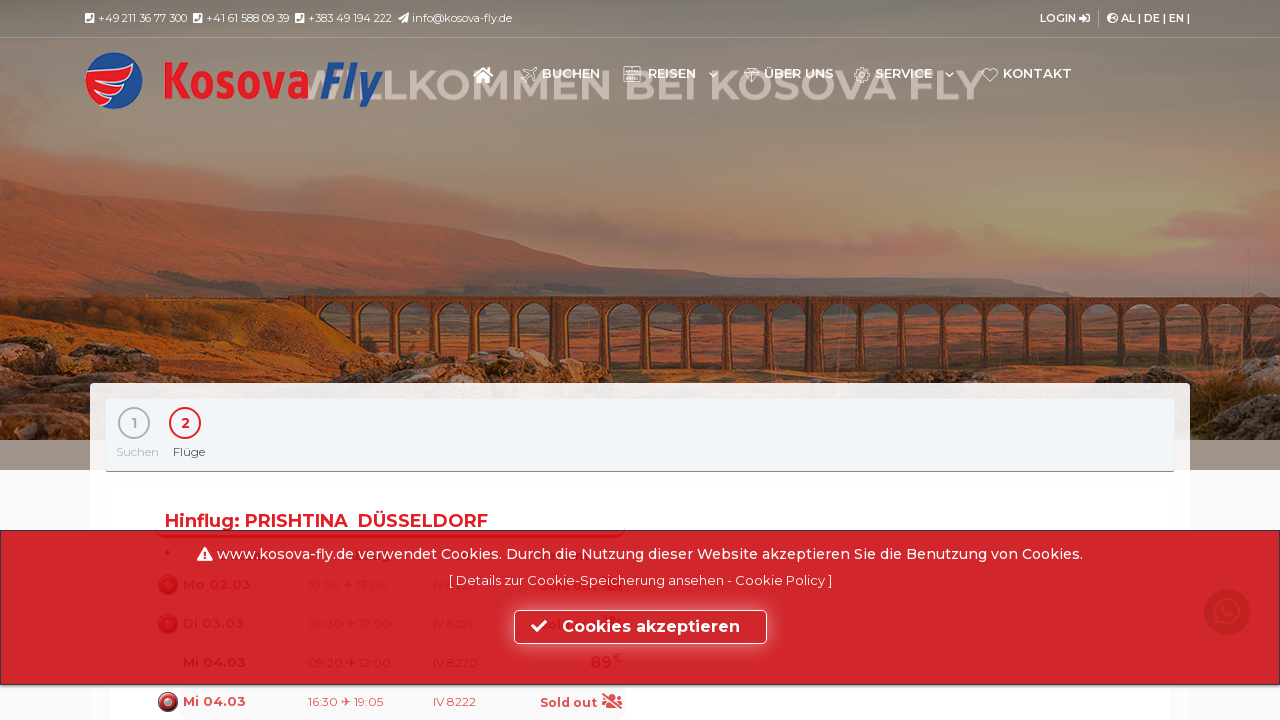

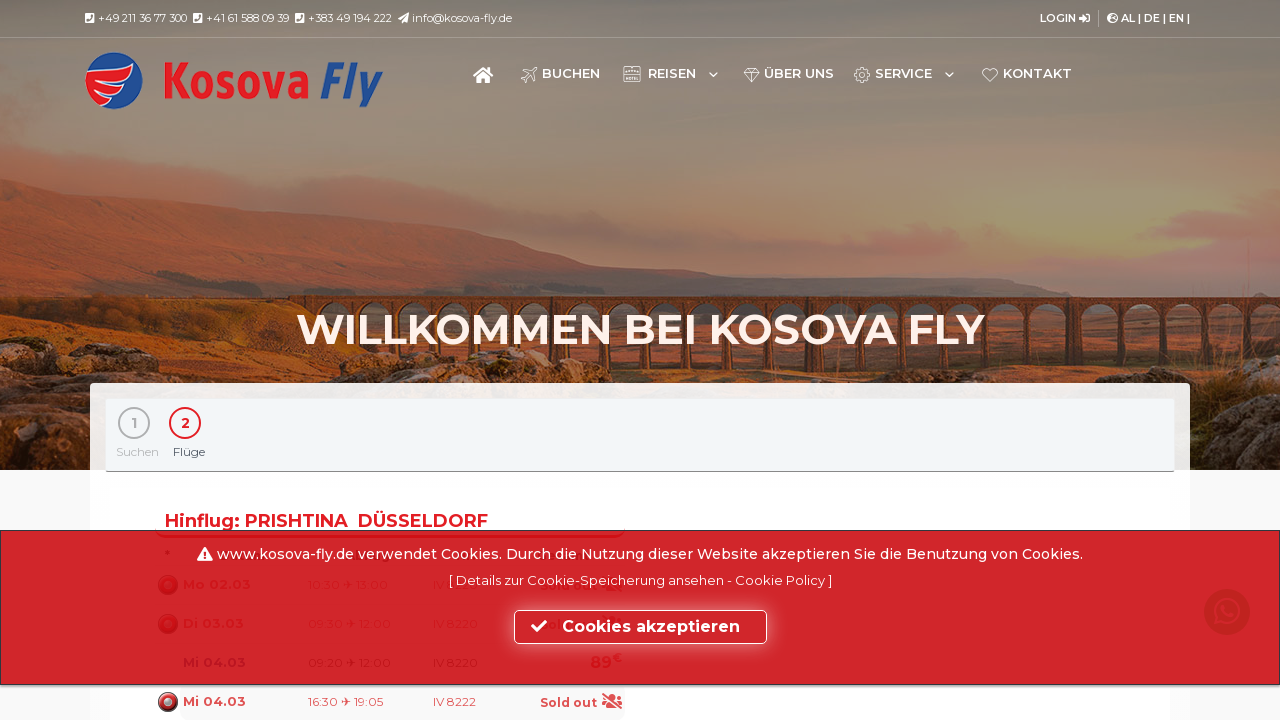